Navigates to Flipkart homepage and verifies that the website uses HTTPS (secure connection) by checking the current URL.

Starting URL: https://www.flipkart.com/

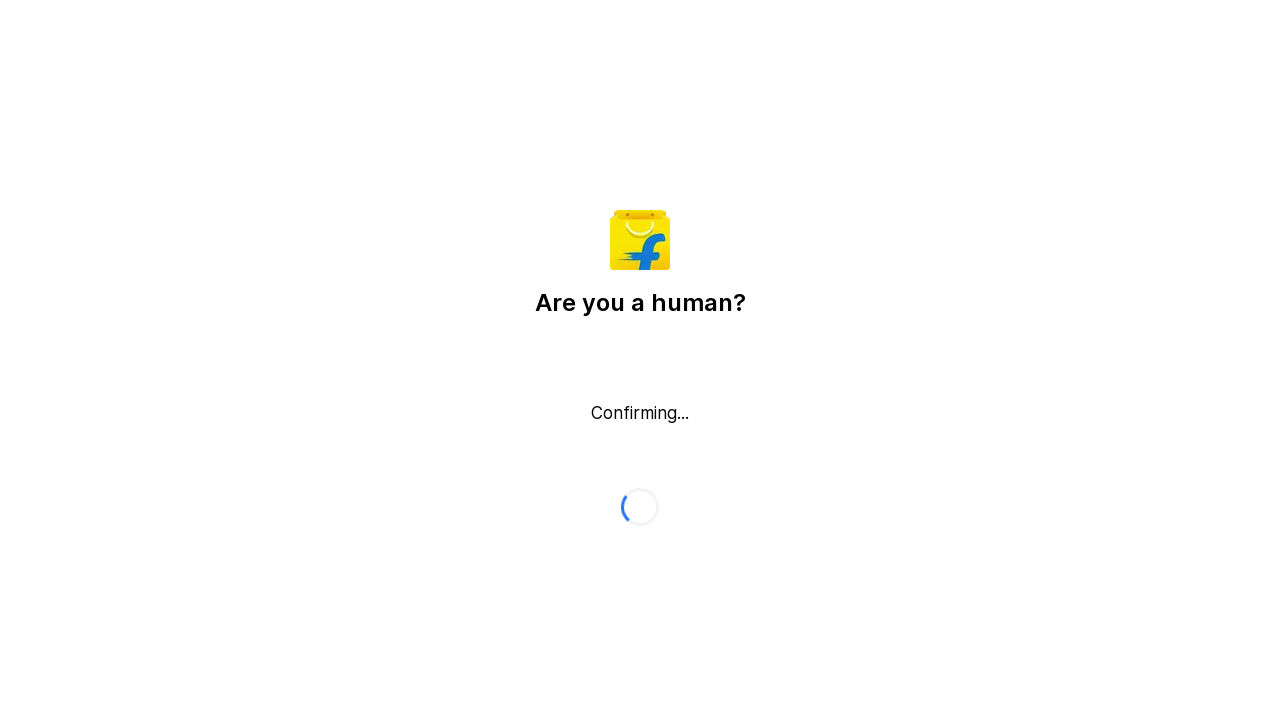

Waited for page to load with domcontentloaded state
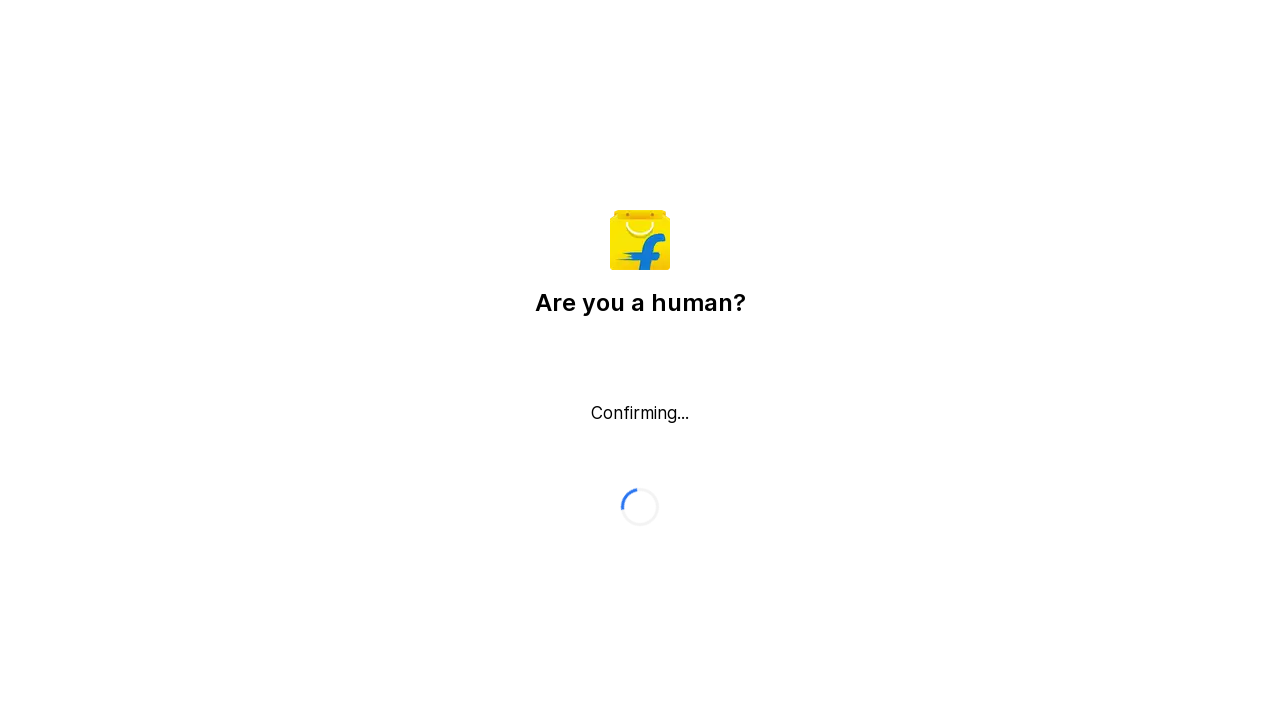

Retrieved current URL: https://www.flipkart.com/
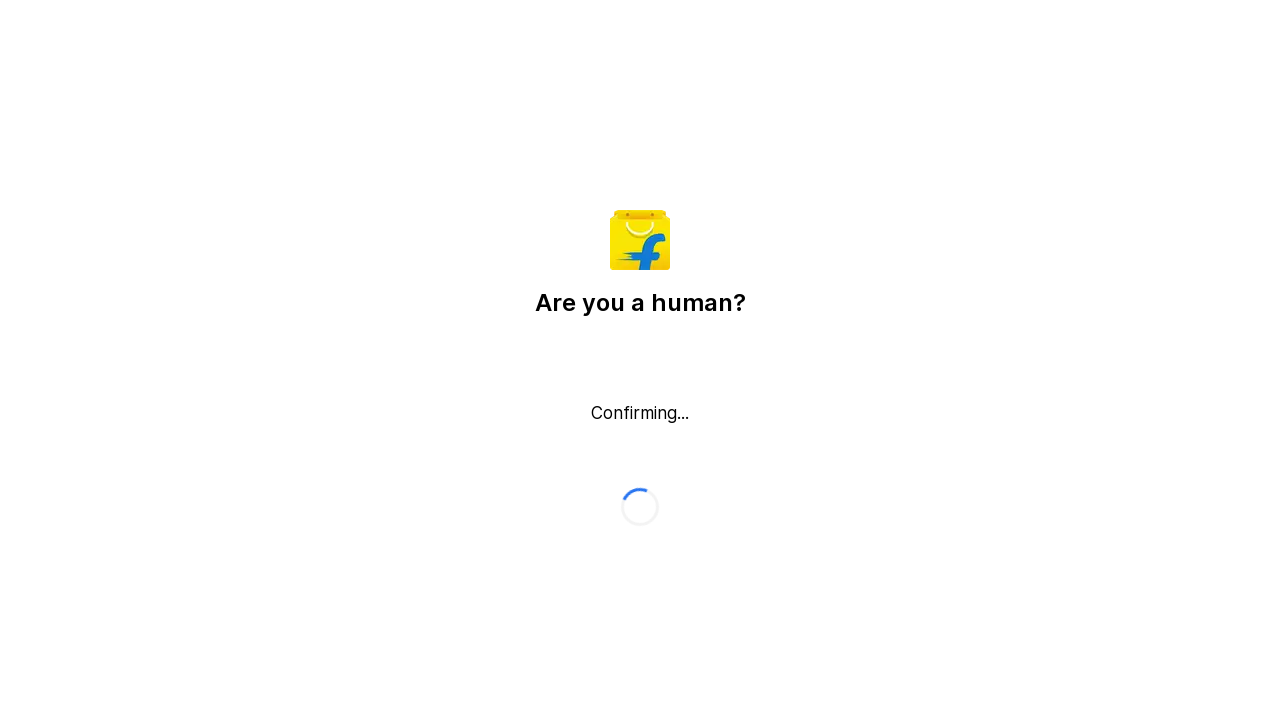

Verified that Flipkart website uses HTTPS (secure connection)
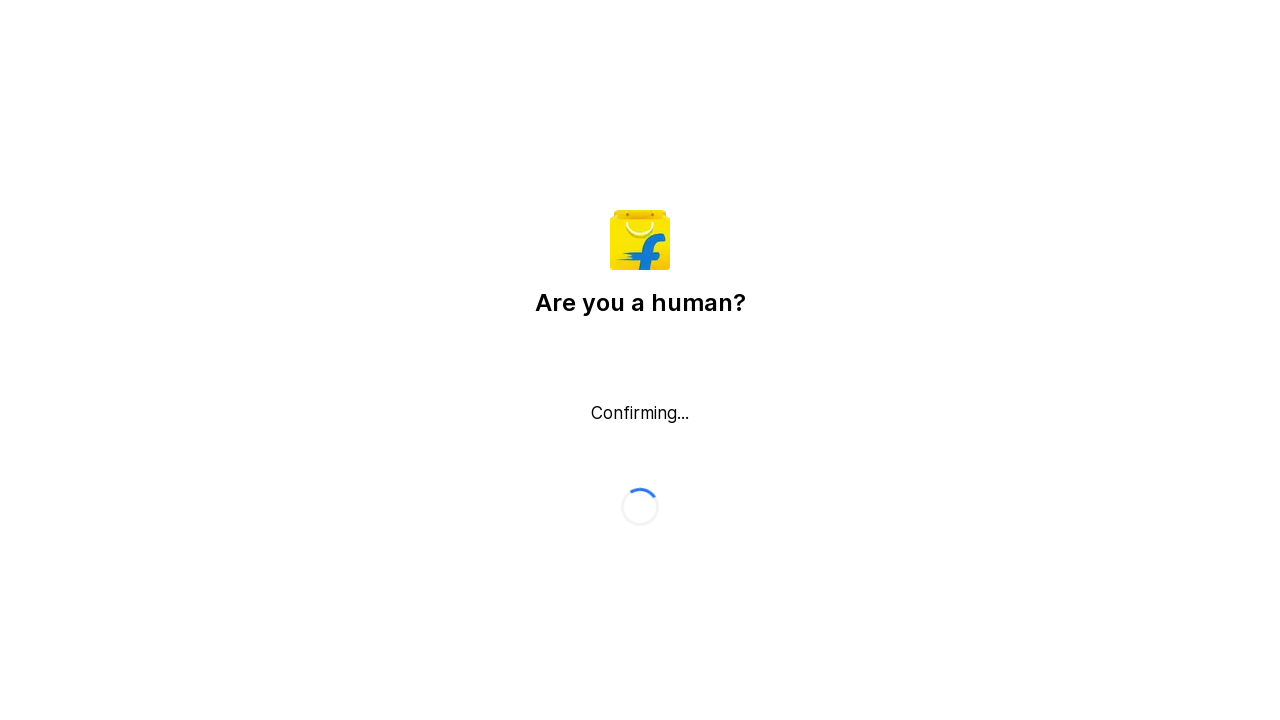

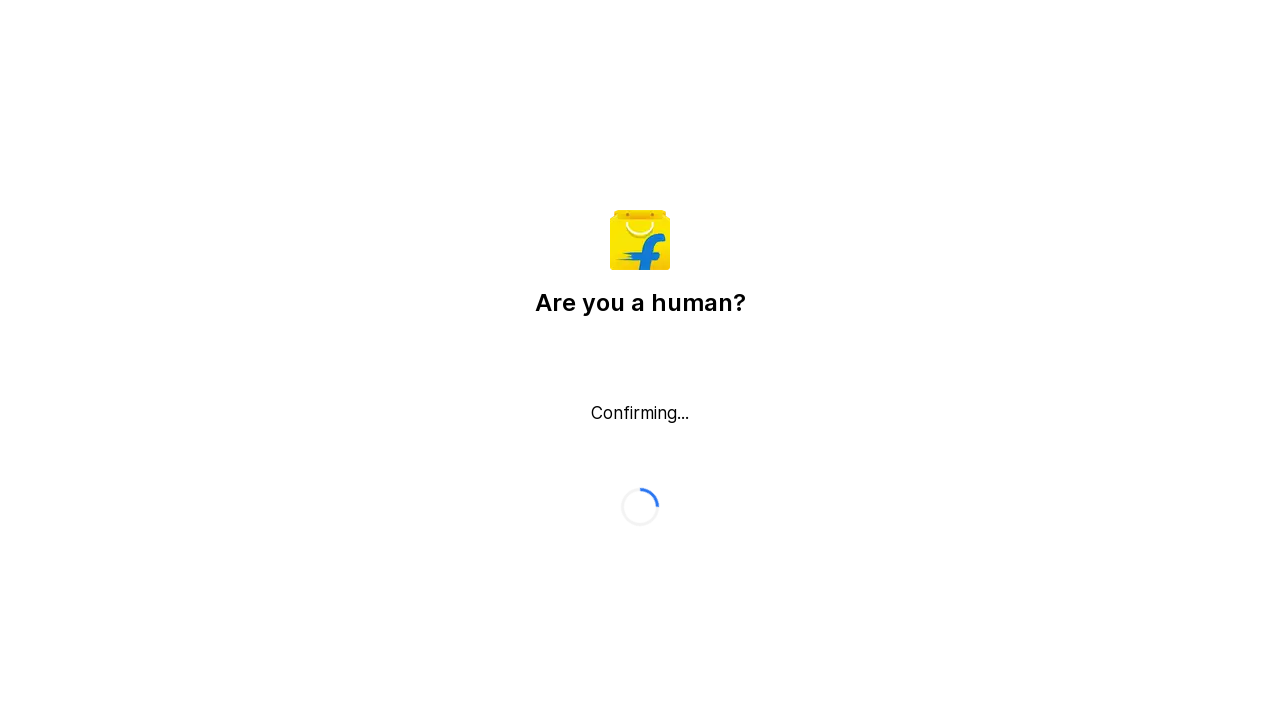